Navigates to the DemoQA accordion page and locates the first element group (forms dropdown section)

Starting URL: https://demoqa.com/accordian

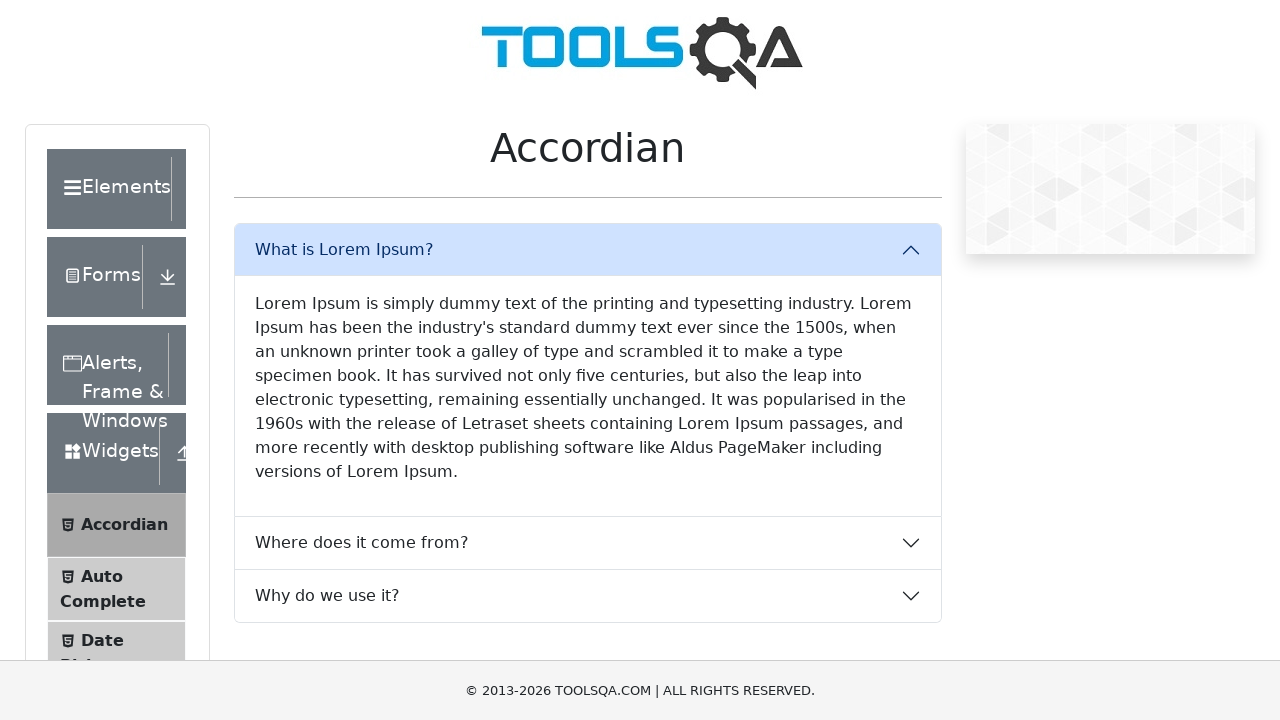

Navigated to DemoQA accordion page
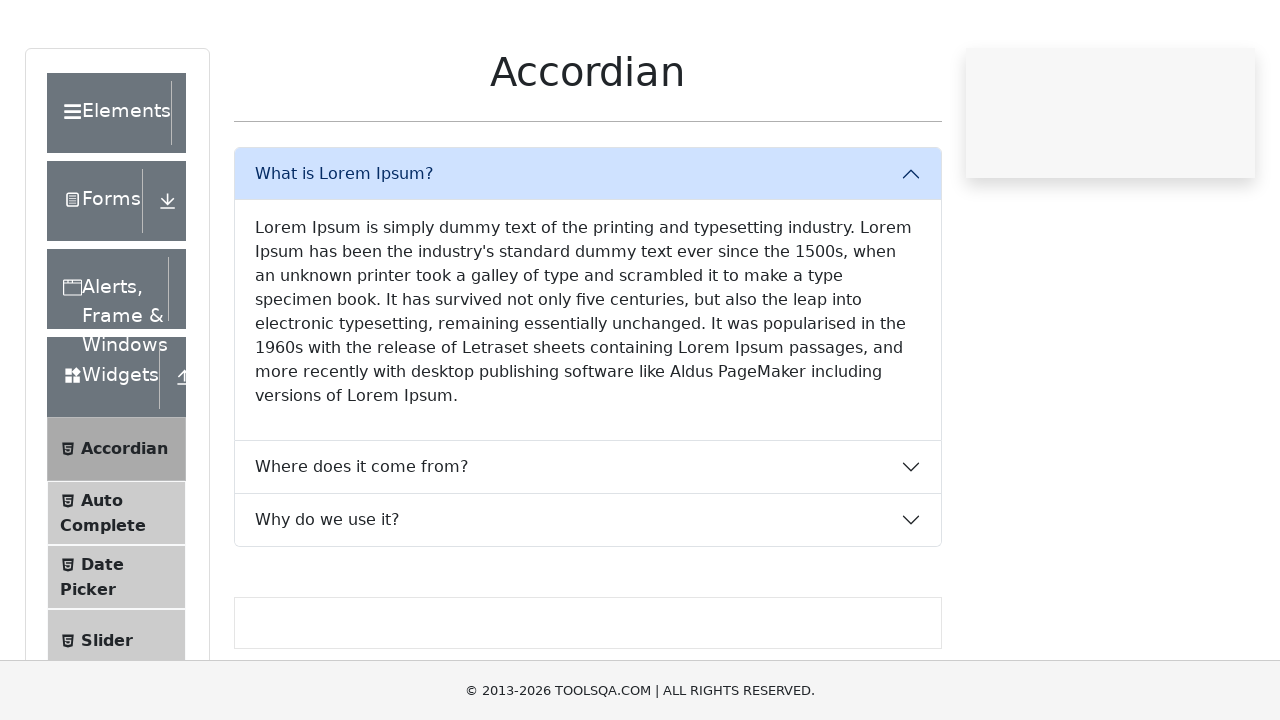

First element group (forms dropdown section) is now visible
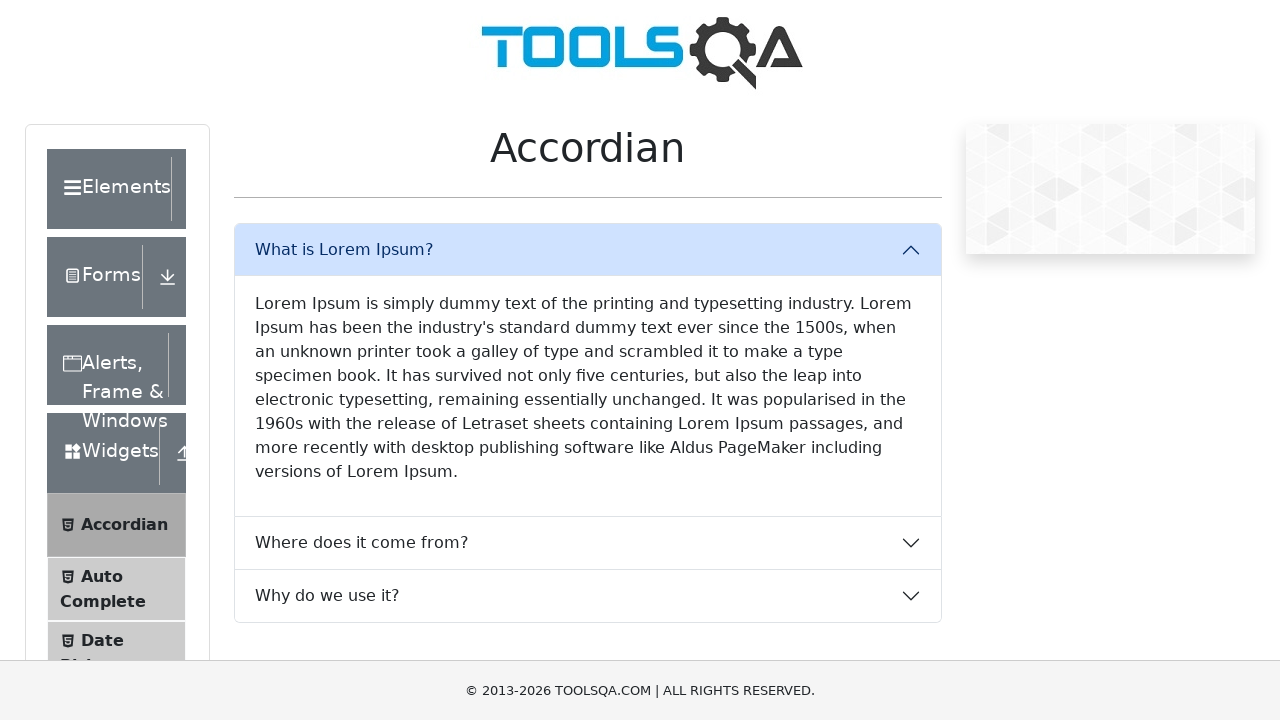

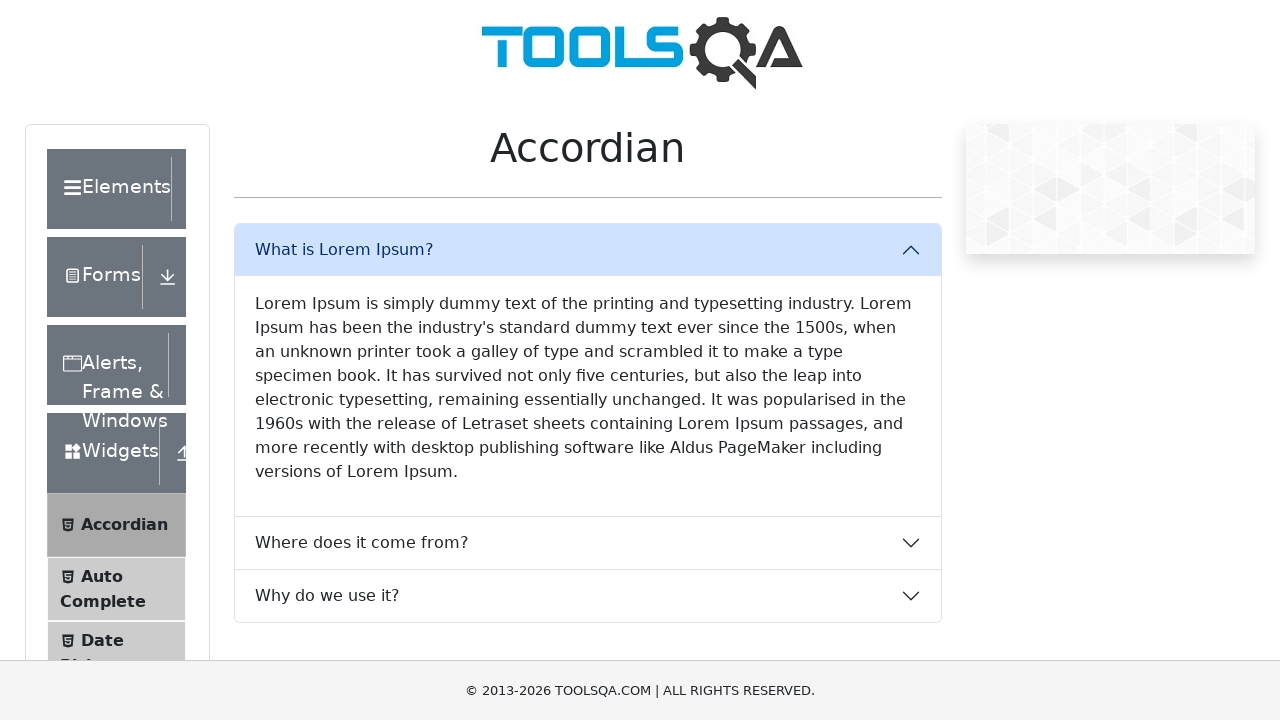